Tests scroll functionality by scrolling down to a "CYDEO" link element and then scrolling back up using Page Up key presses

Starting URL: https://practice.cydeo.com/

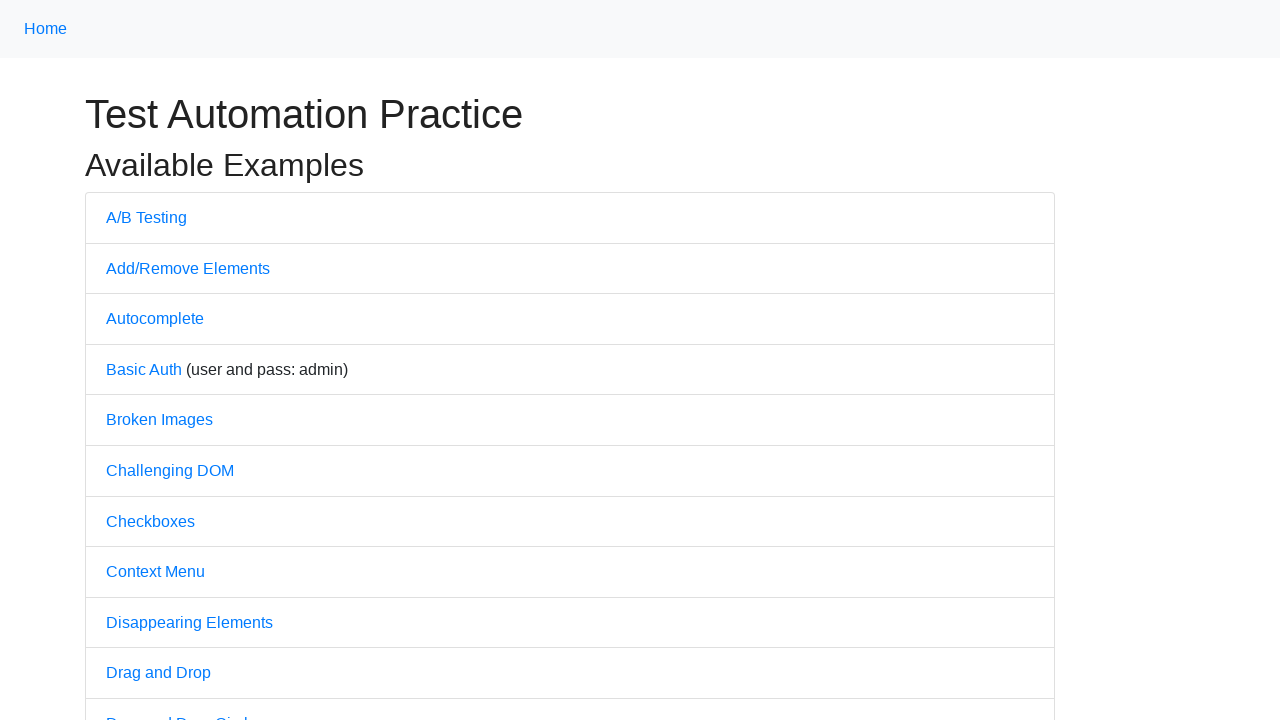

Located CYDEO link element at bottom of page
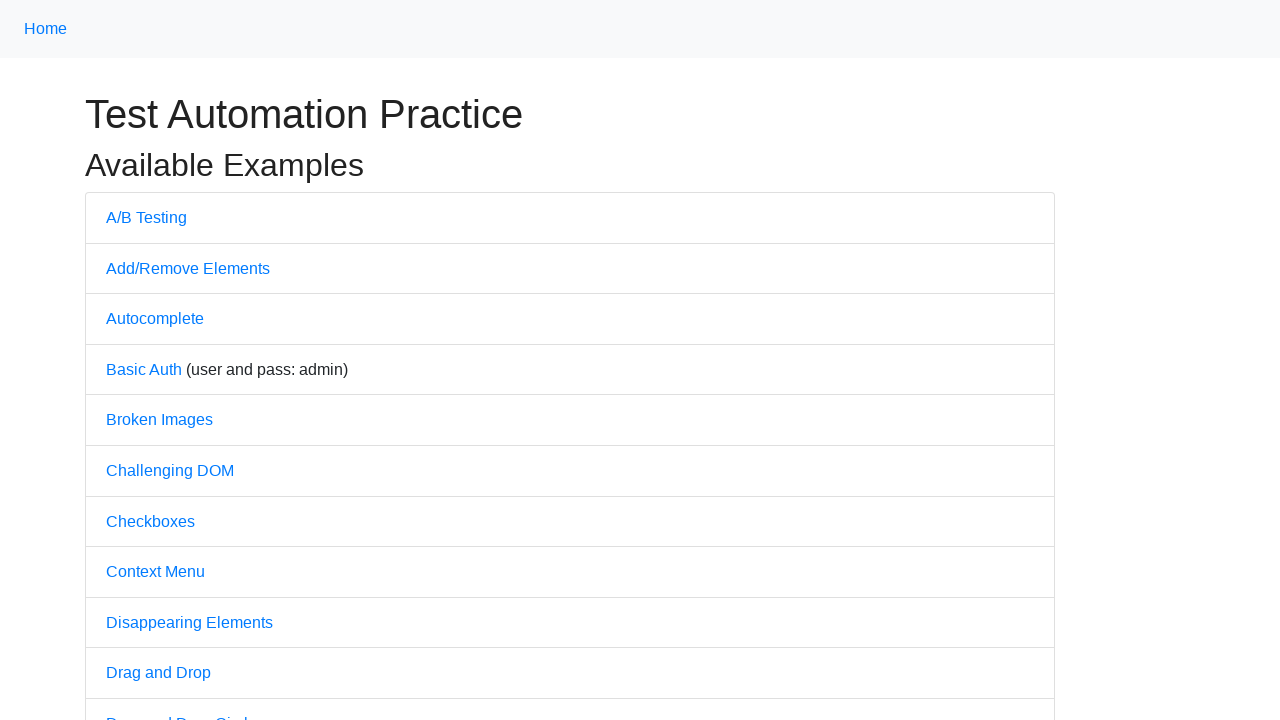

Scrolled down to CYDEO link element
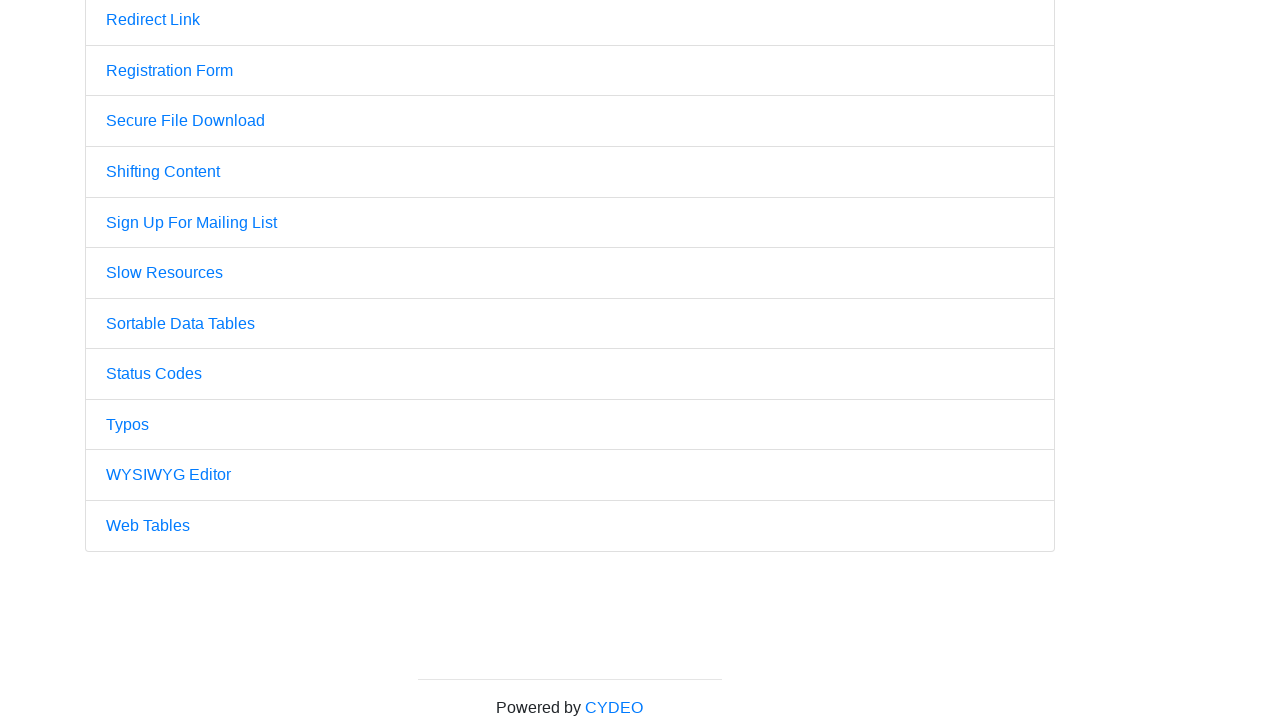

Waited 2 seconds to observe the scroll
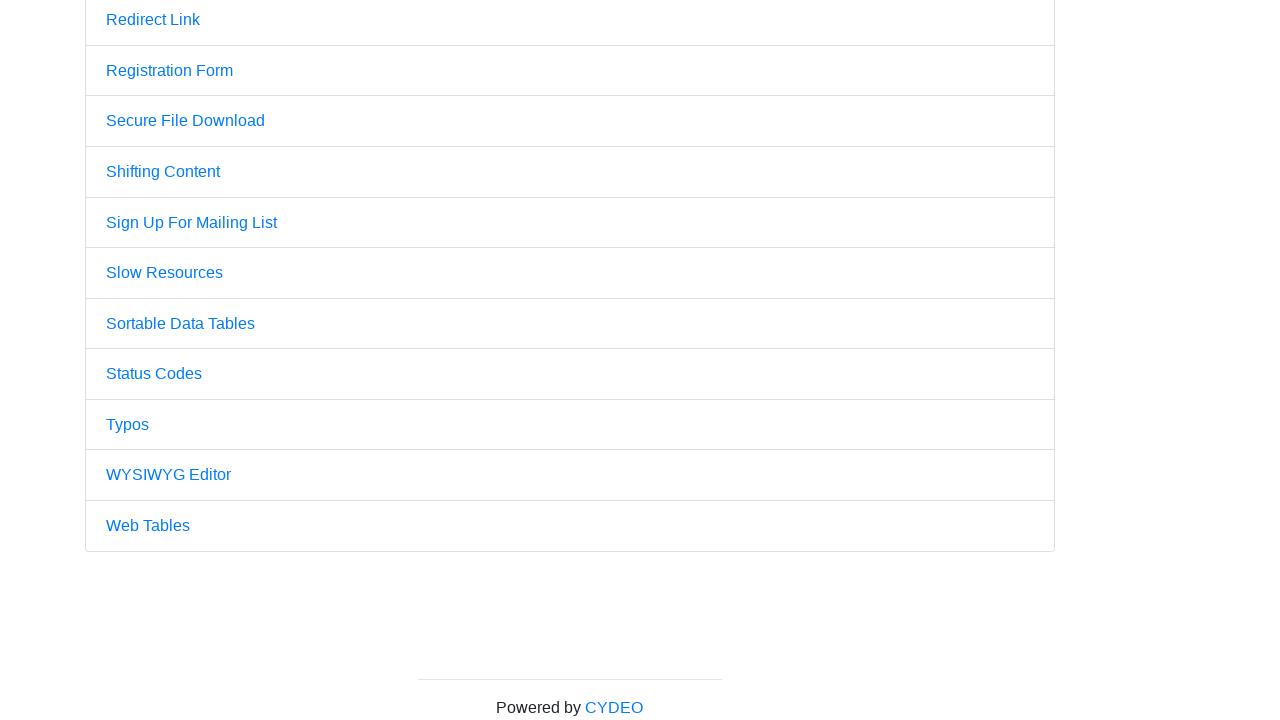

Pressed PageUp key to scroll back up
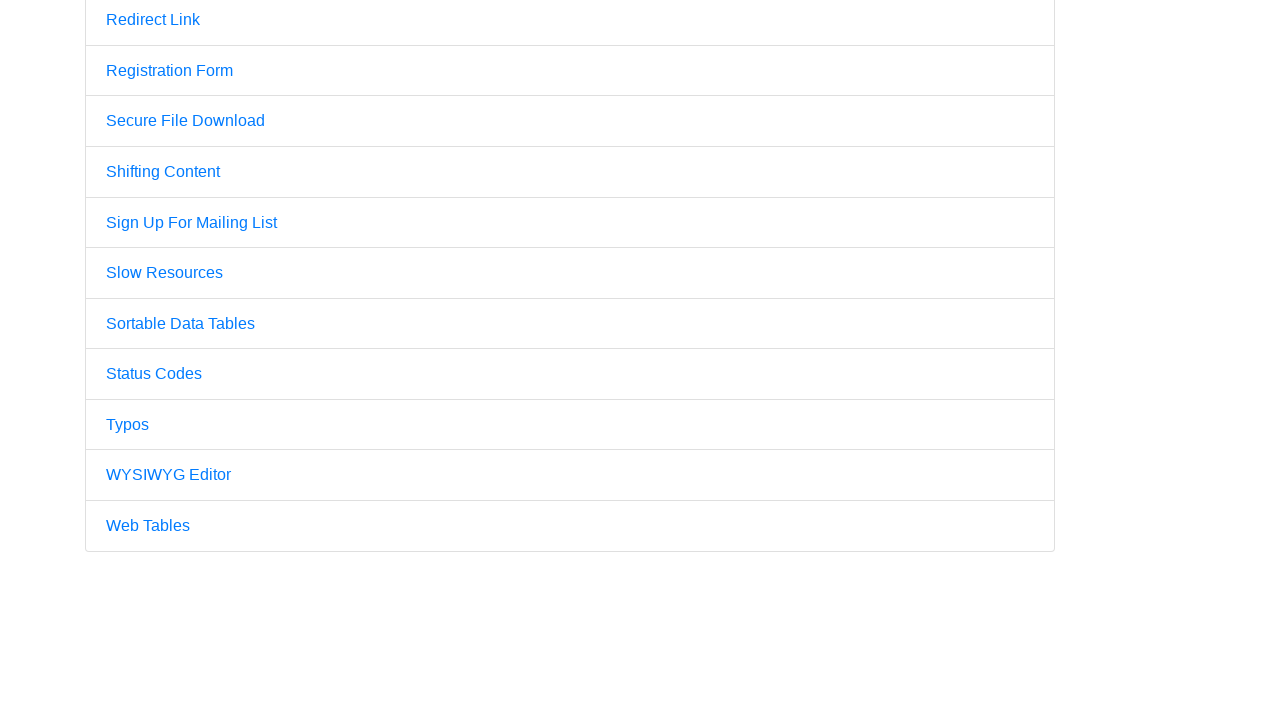

Pressed PageUp key again to scroll further up
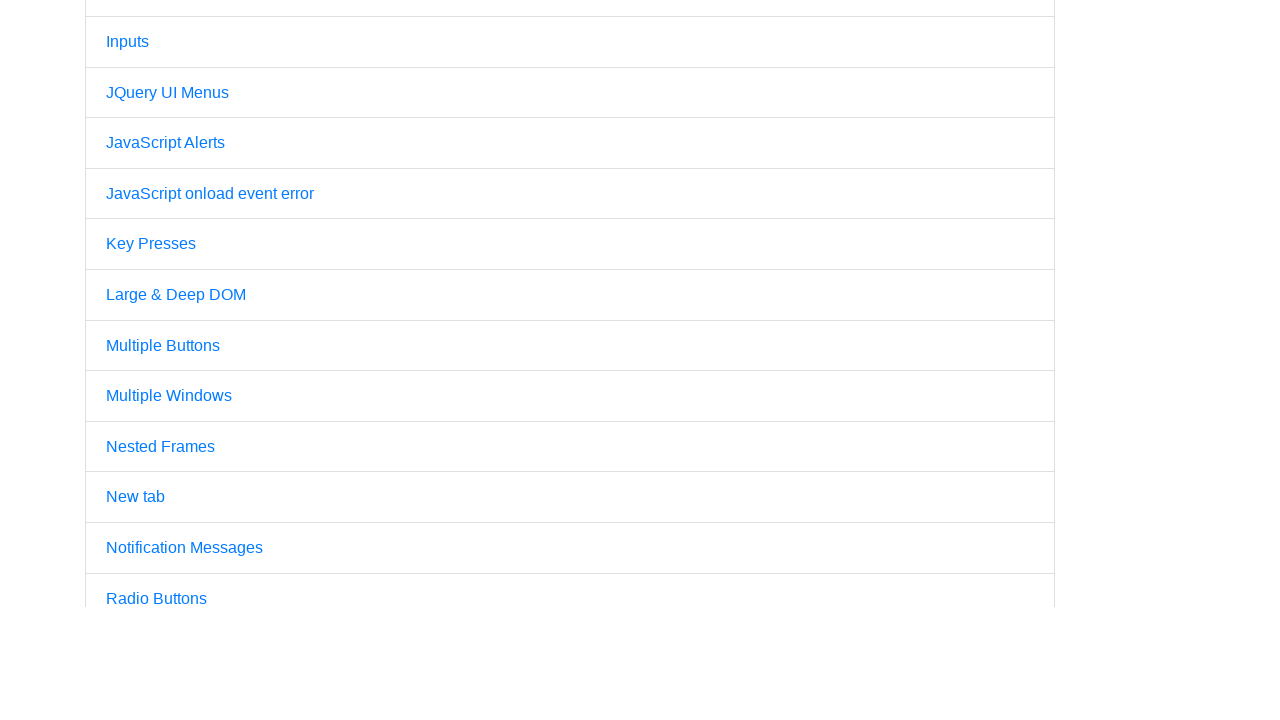

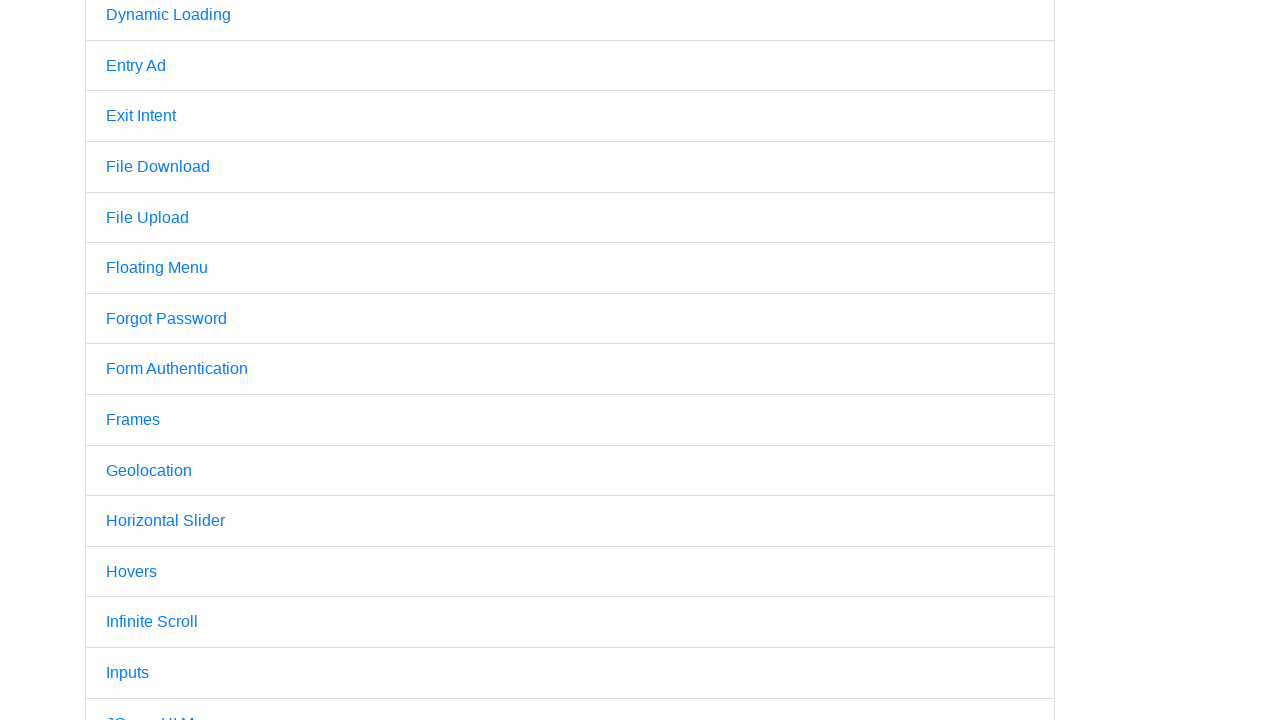